Tests adding todo items by filling the input field and pressing Enter, then verifying items appear in the list

Starting URL: https://demo.playwright.dev/todomvc

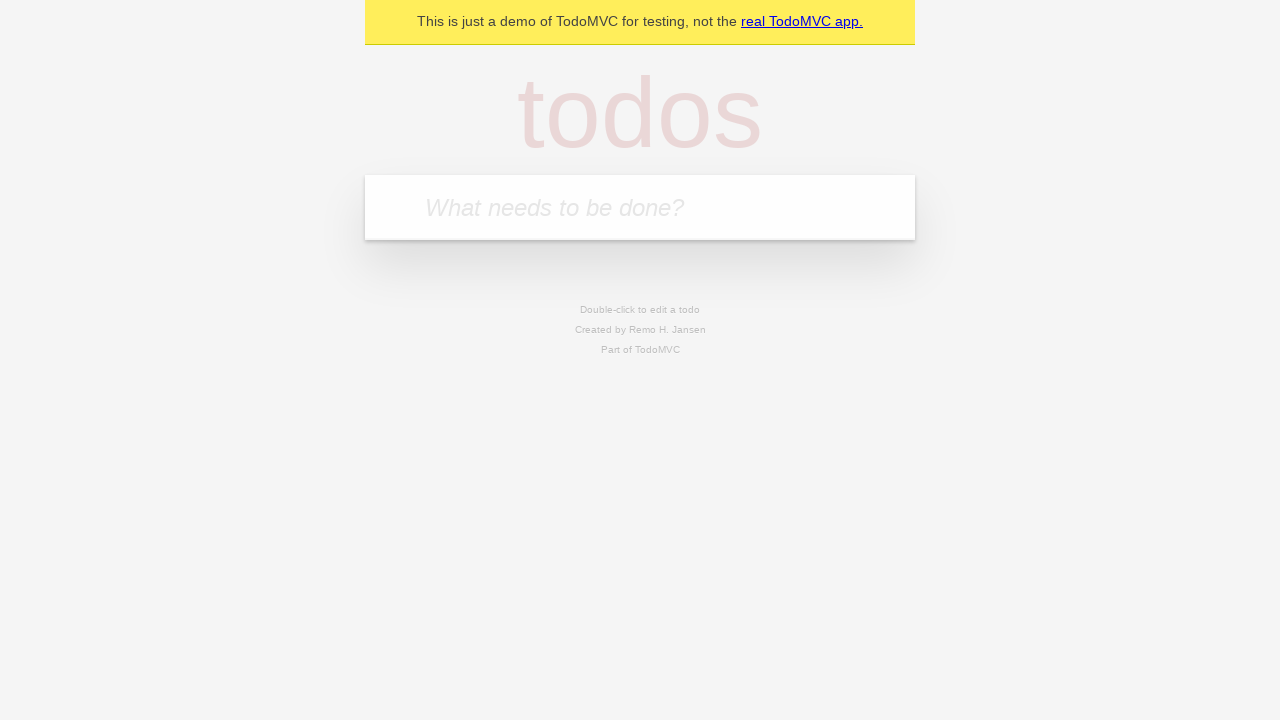

Located the todo input field with placeholder 'What needs to be done?'
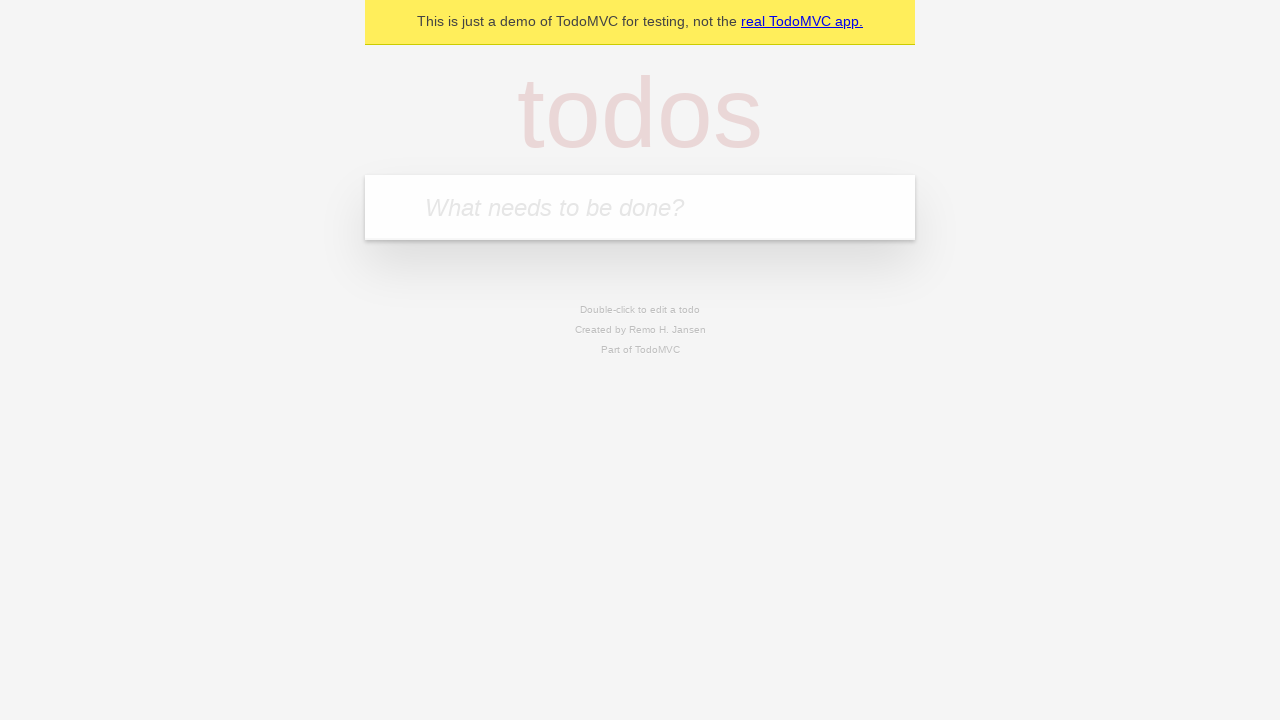

Filled todo input field with 'buy some cheese' on internal:attr=[placeholder="What needs to be done?"i]
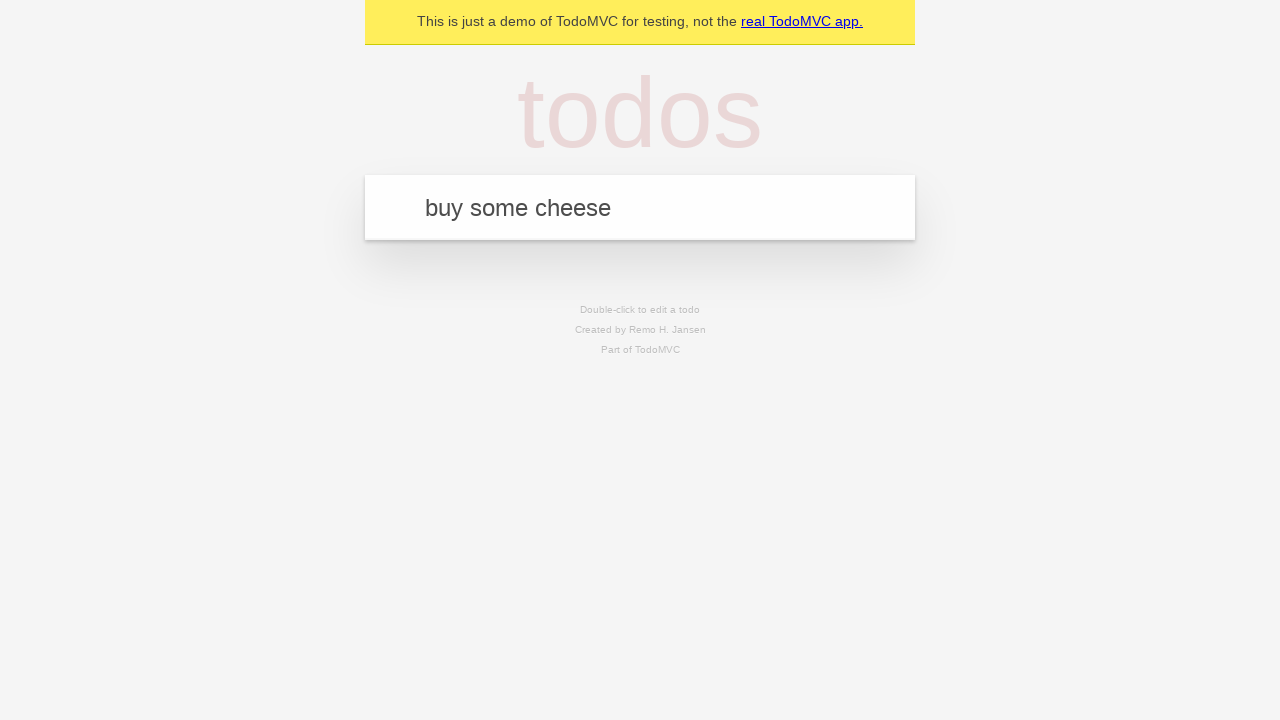

Pressed Enter to add first todo item on internal:attr=[placeholder="What needs to be done?"i]
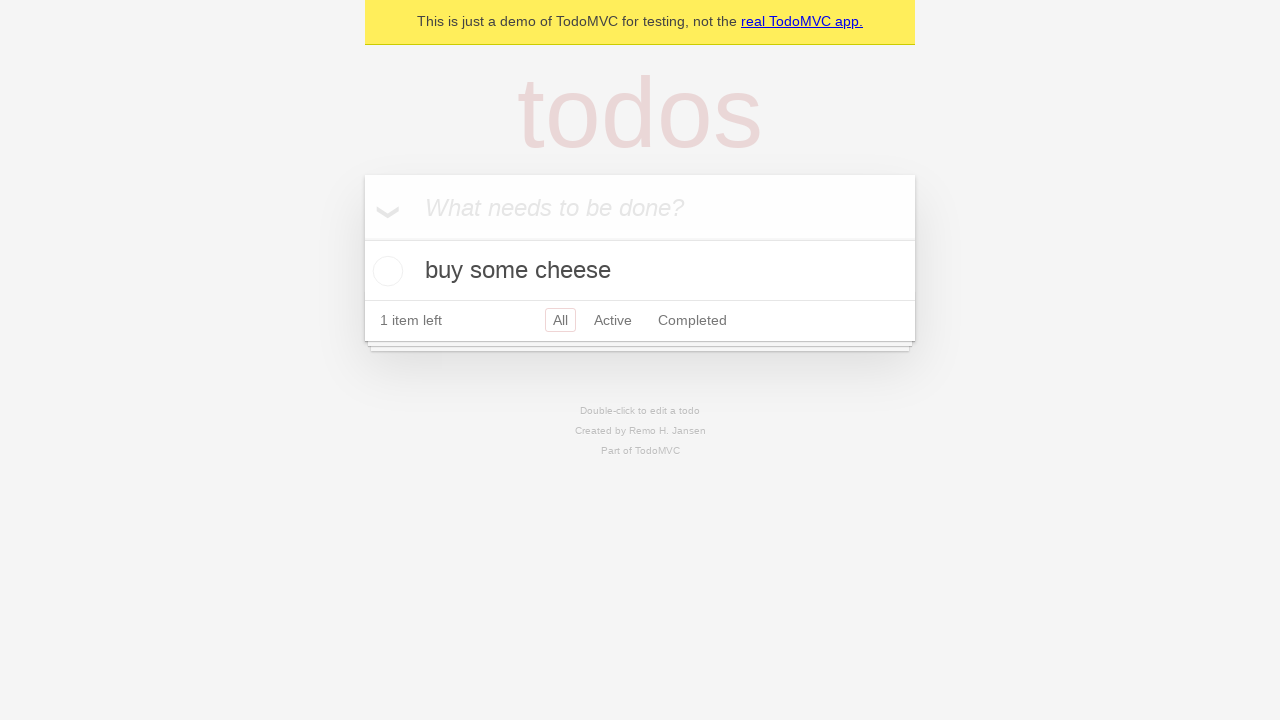

Verified first todo item appeared in the list
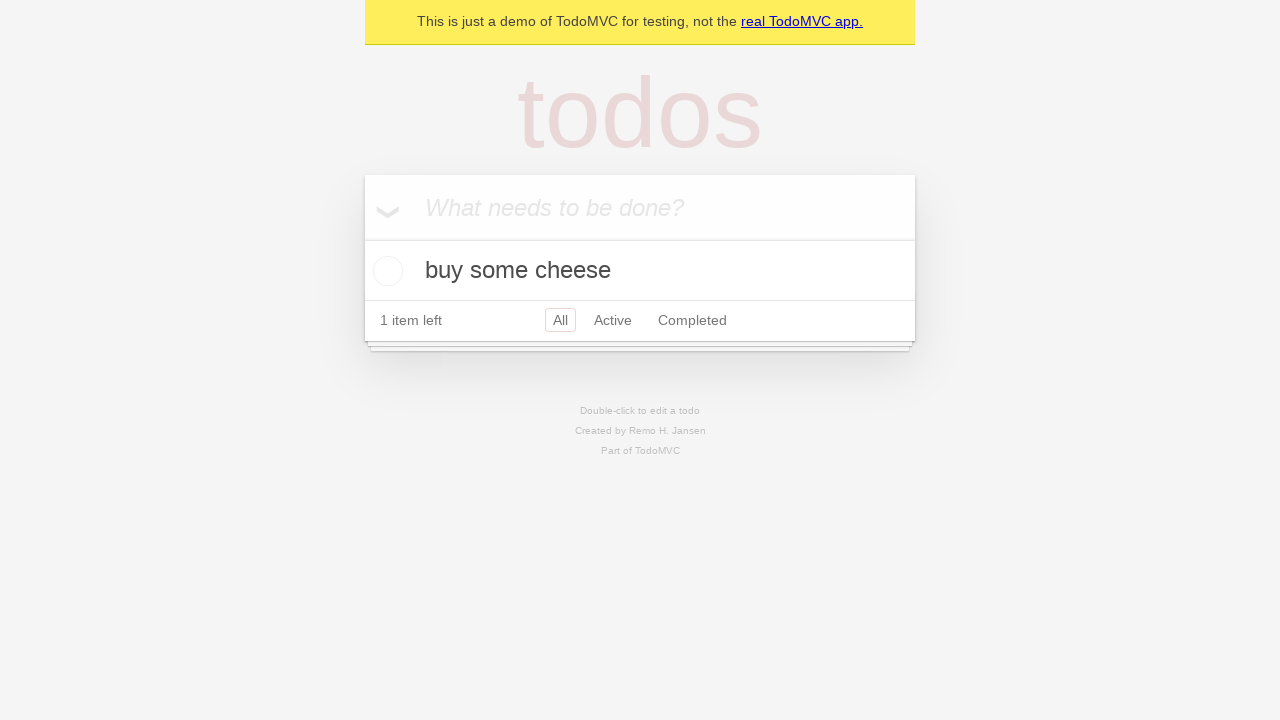

Filled todo input field with 'feed the cat' on internal:attr=[placeholder="What needs to be done?"i]
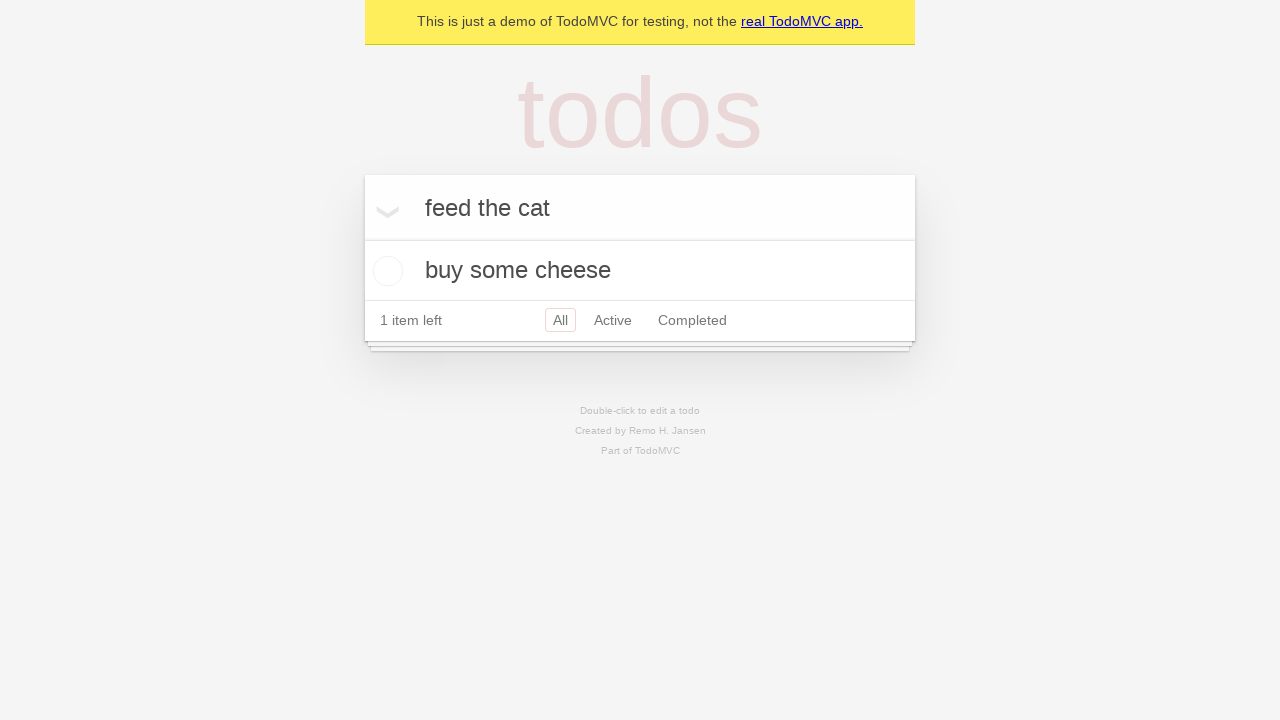

Pressed Enter to add second todo item on internal:attr=[placeholder="What needs to be done?"i]
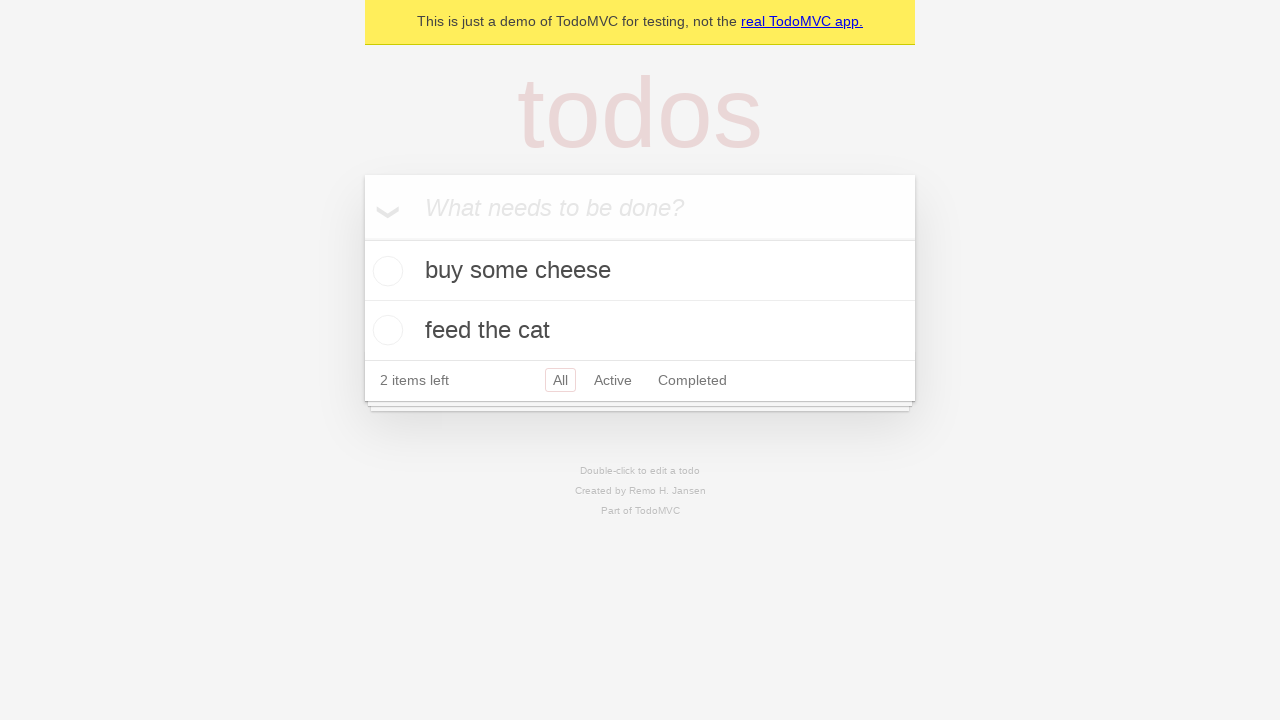

Verified both todo items are visible in the list
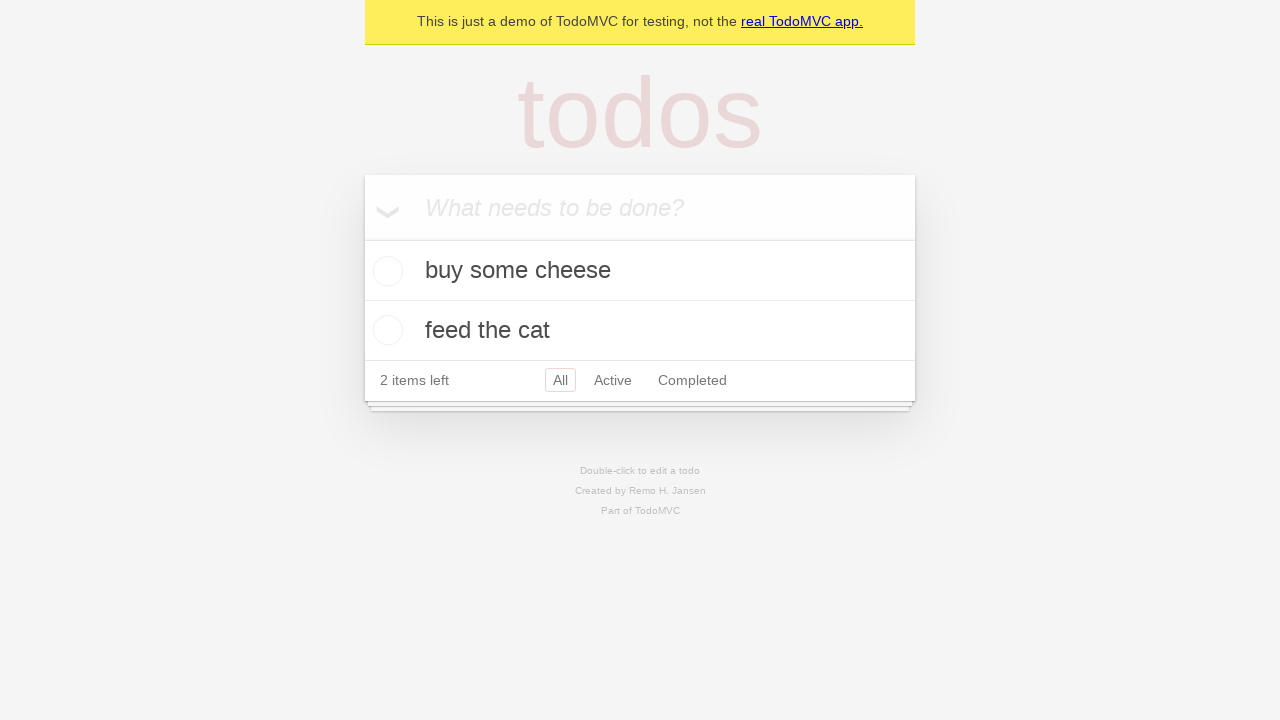

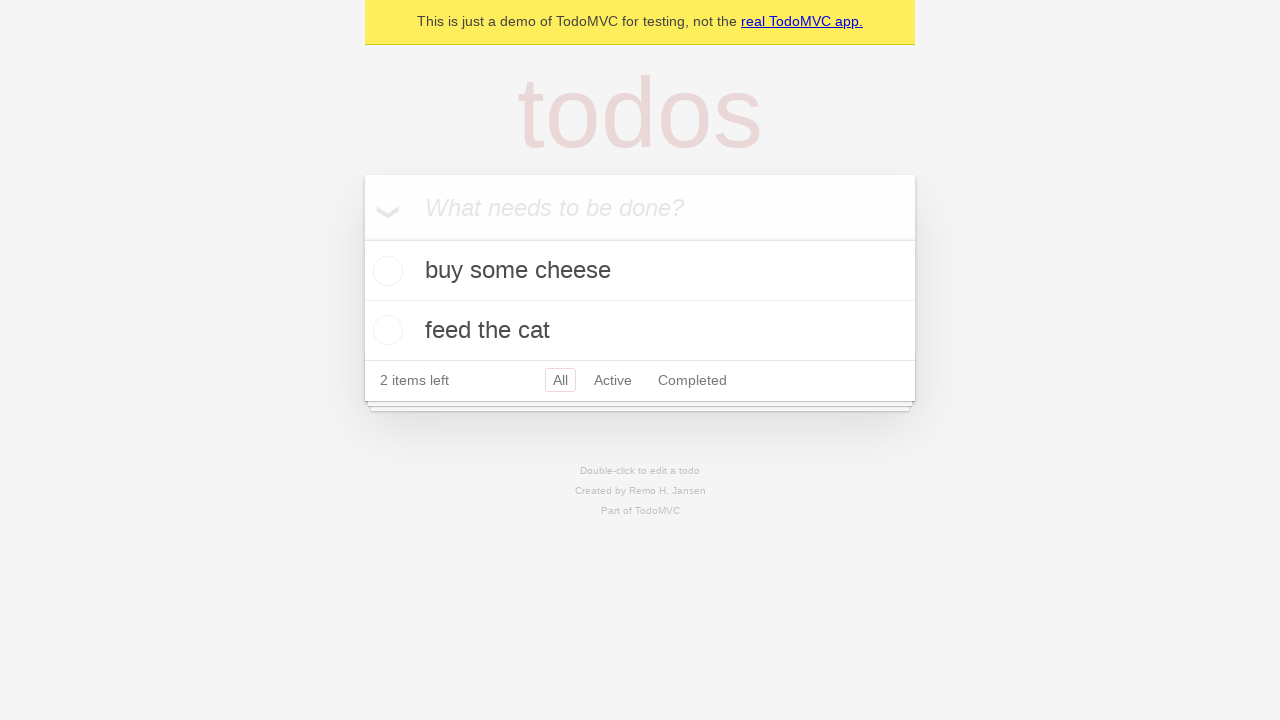